Tests AJAX button functionality by clicking the button and waiting for the dynamically loaded content to appear

Starting URL: http://uitestingplayground.com/ajax

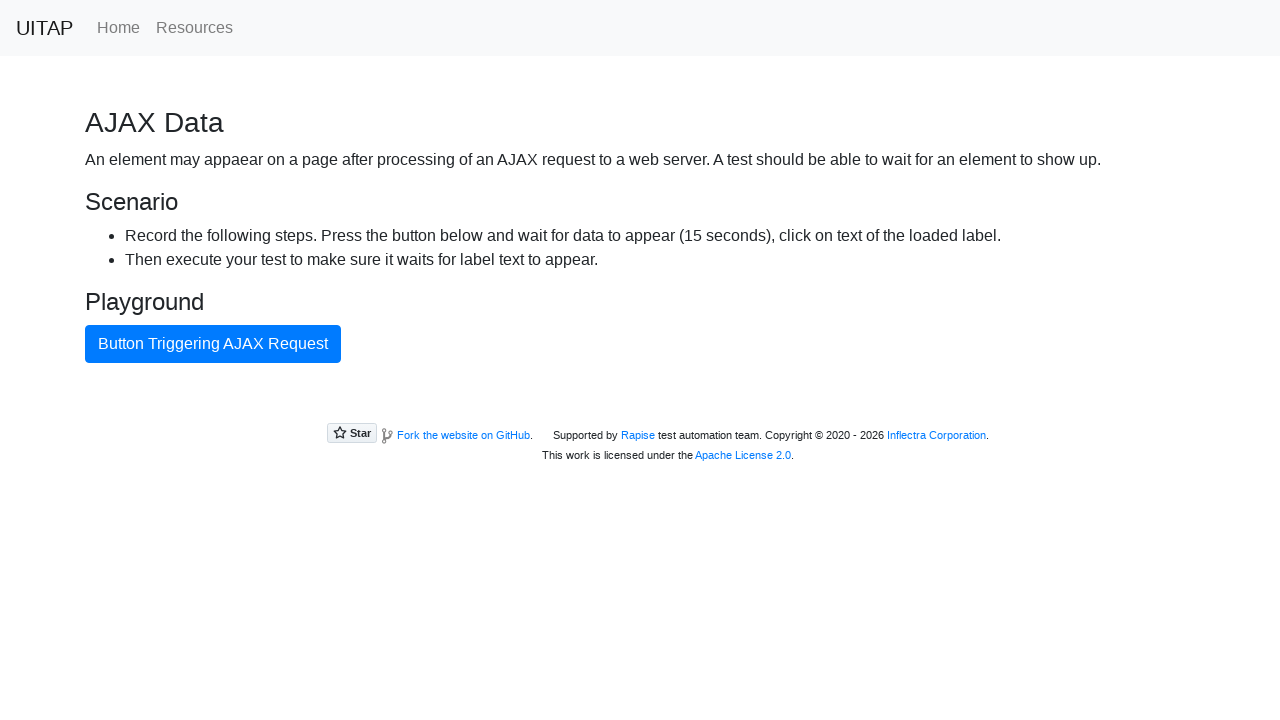

Clicked the AJAX button at (213, 344) on #ajaxButton
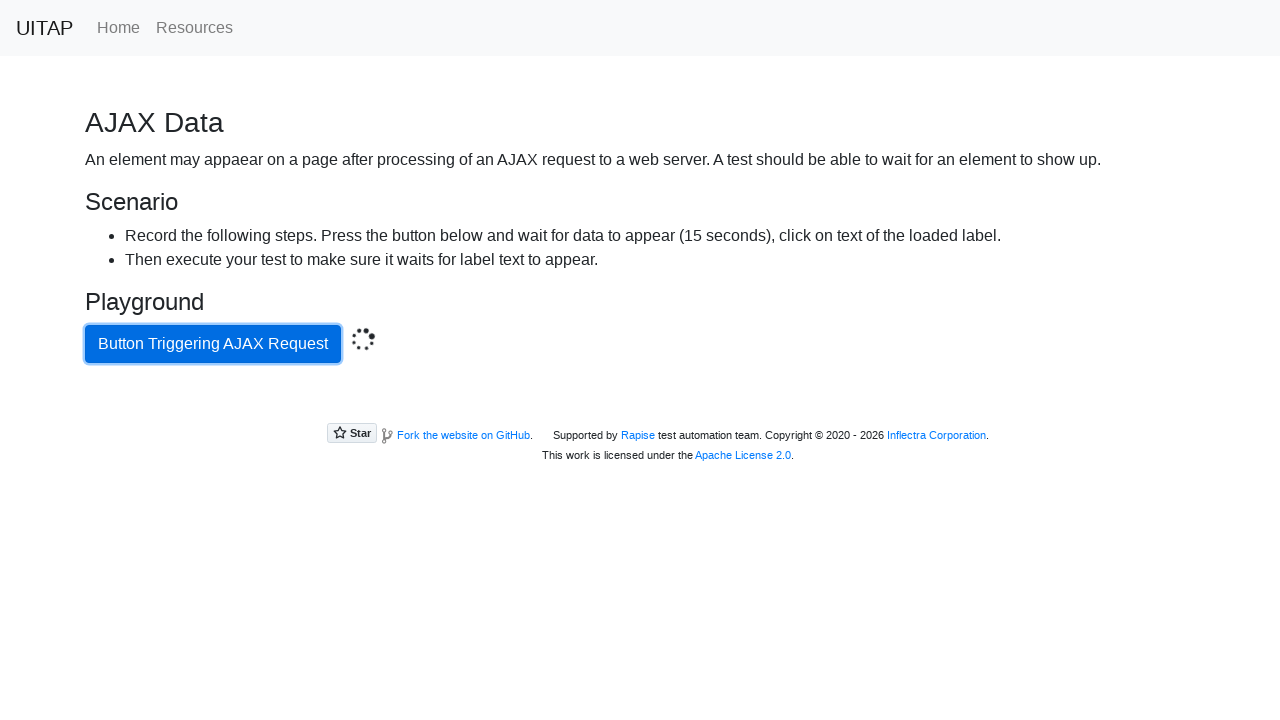

AJAX call completed and success message appeared
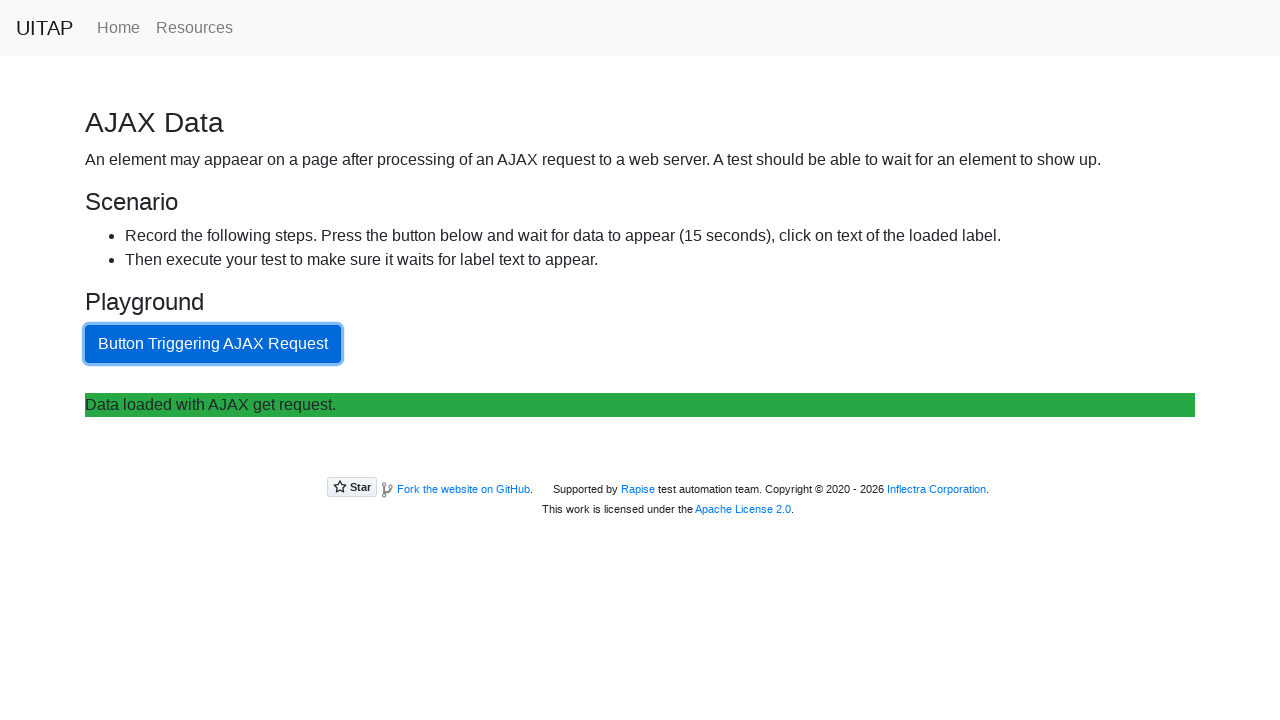

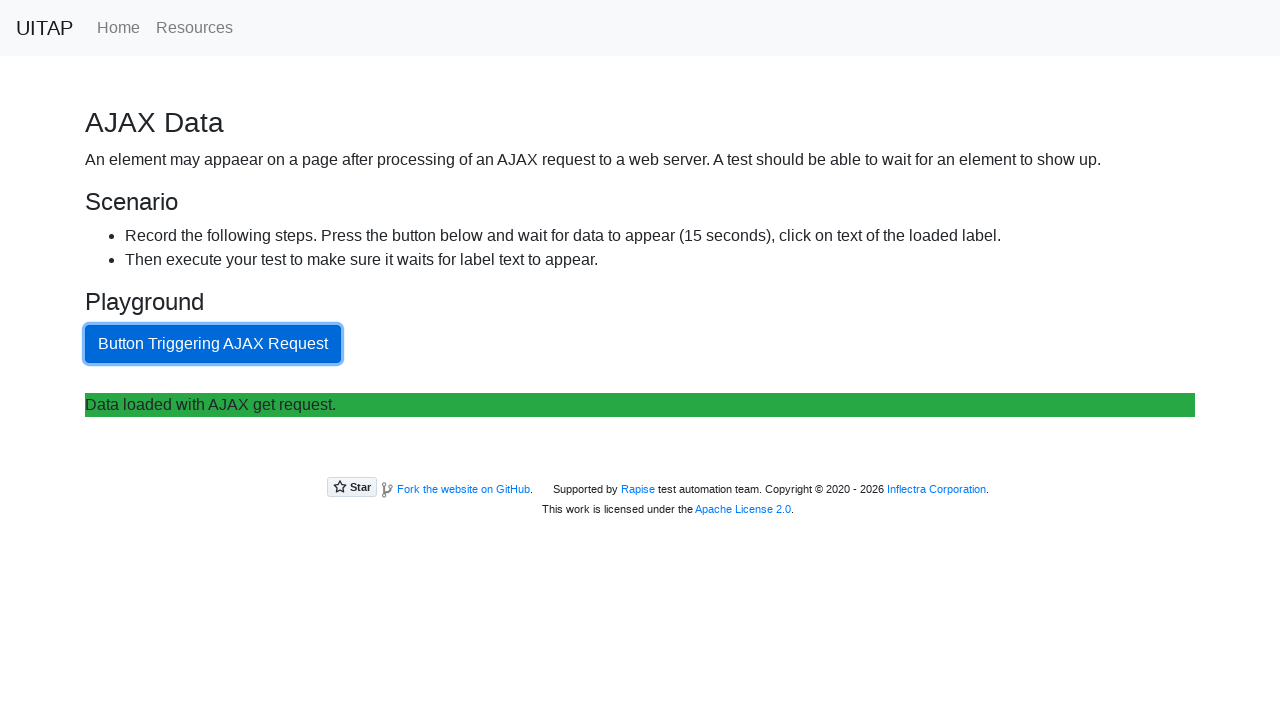